Tests keyboard events by entering text in a current address field, selecting all text with Ctrl+A, copying with Ctrl+C, tabbing to the next field, and pasting with Ctrl+V

Starting URL: https://demoqa.com/text-box

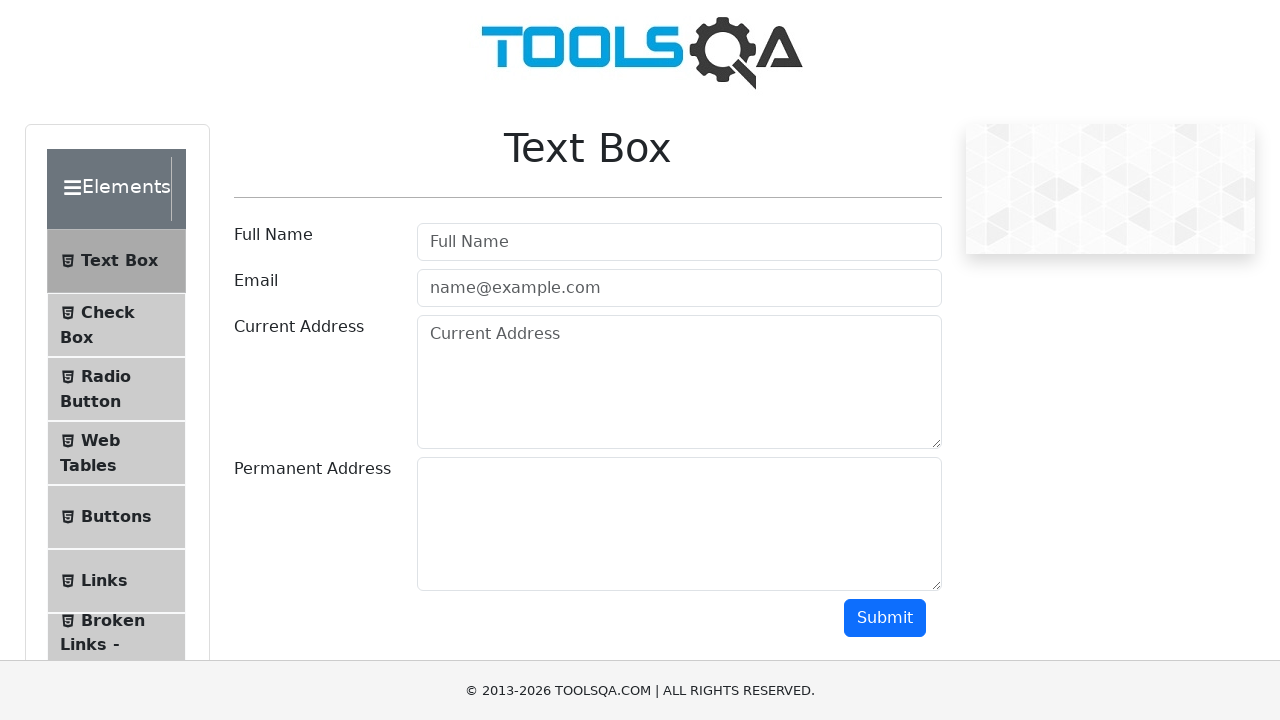

Filled current address field with 'Pune' on #currentAddress
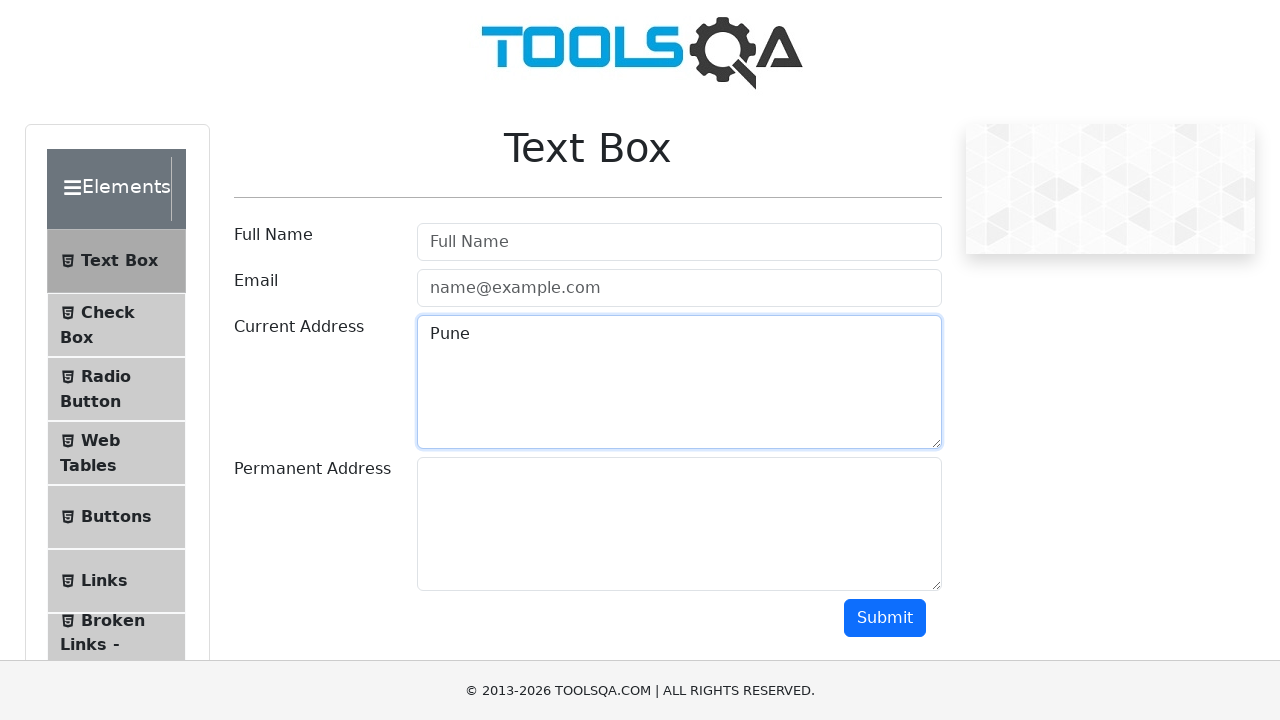

Selected all text in current address field with Ctrl+A on #currentAddress
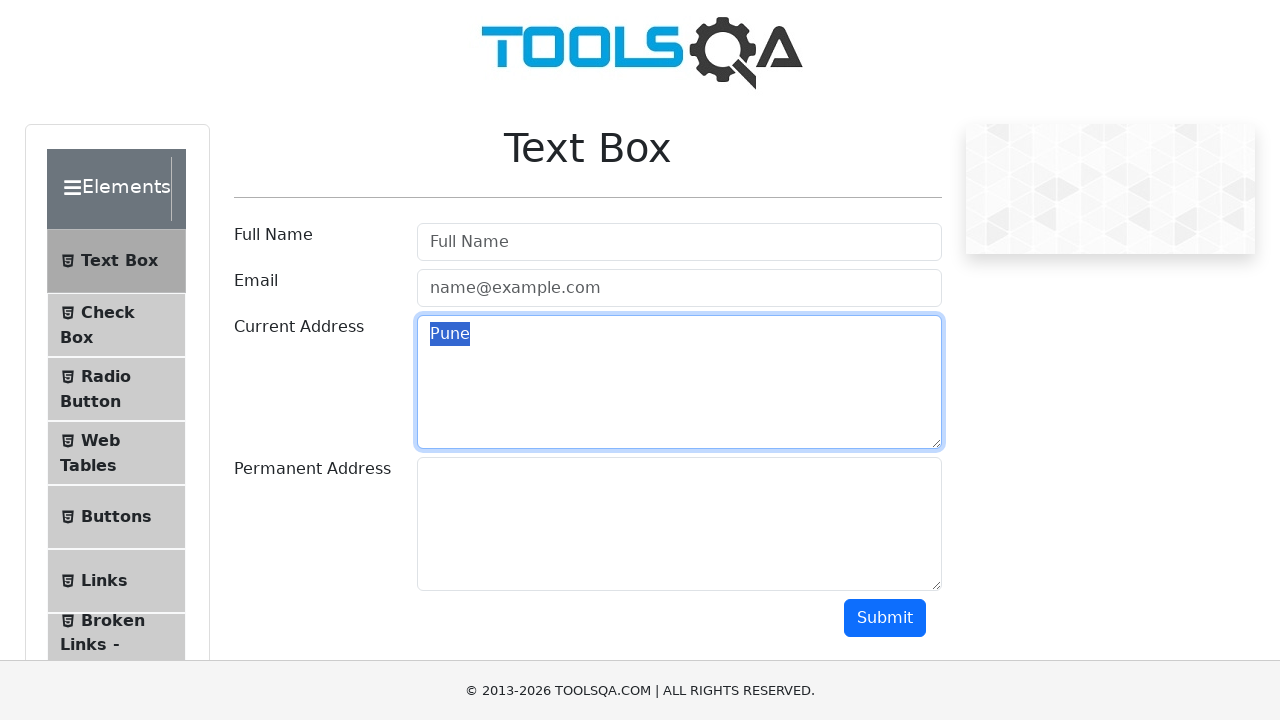

Copied selected text from current address field with Ctrl+C on #currentAddress
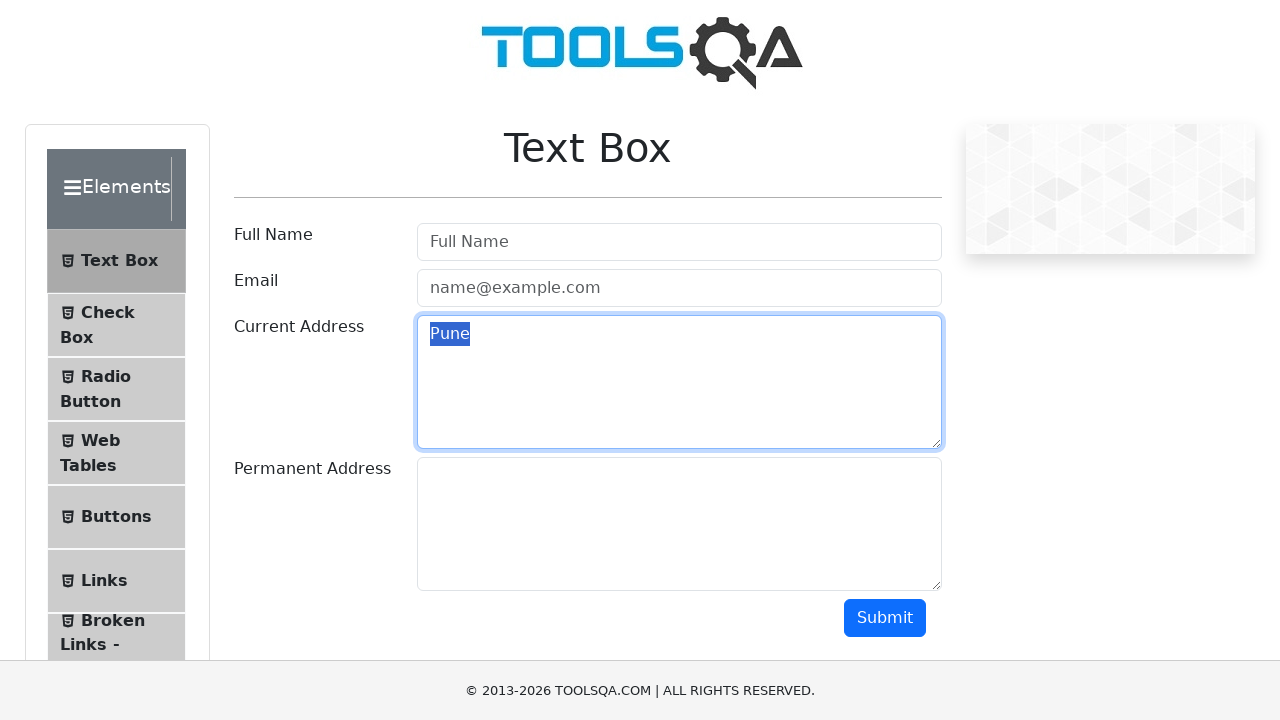

Tabbed to permanent address field on #currentAddress
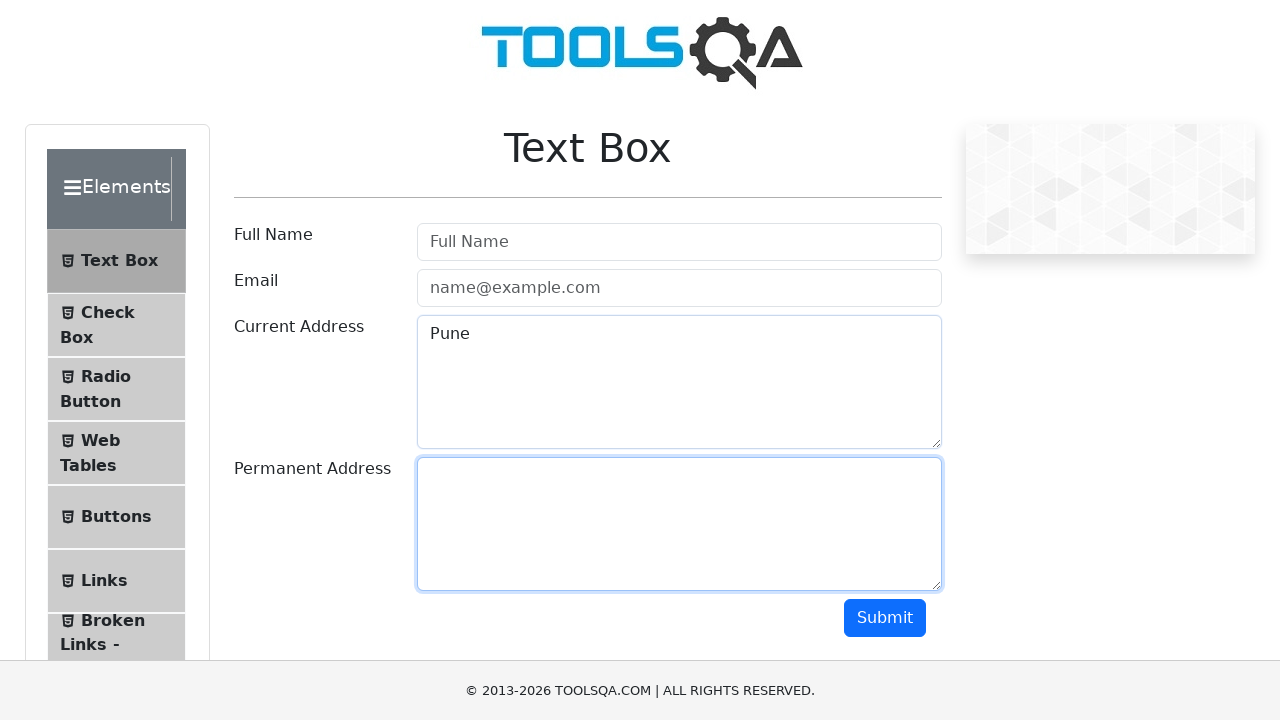

Pasted copied text into permanent address field with Ctrl+V on #permanentAddress
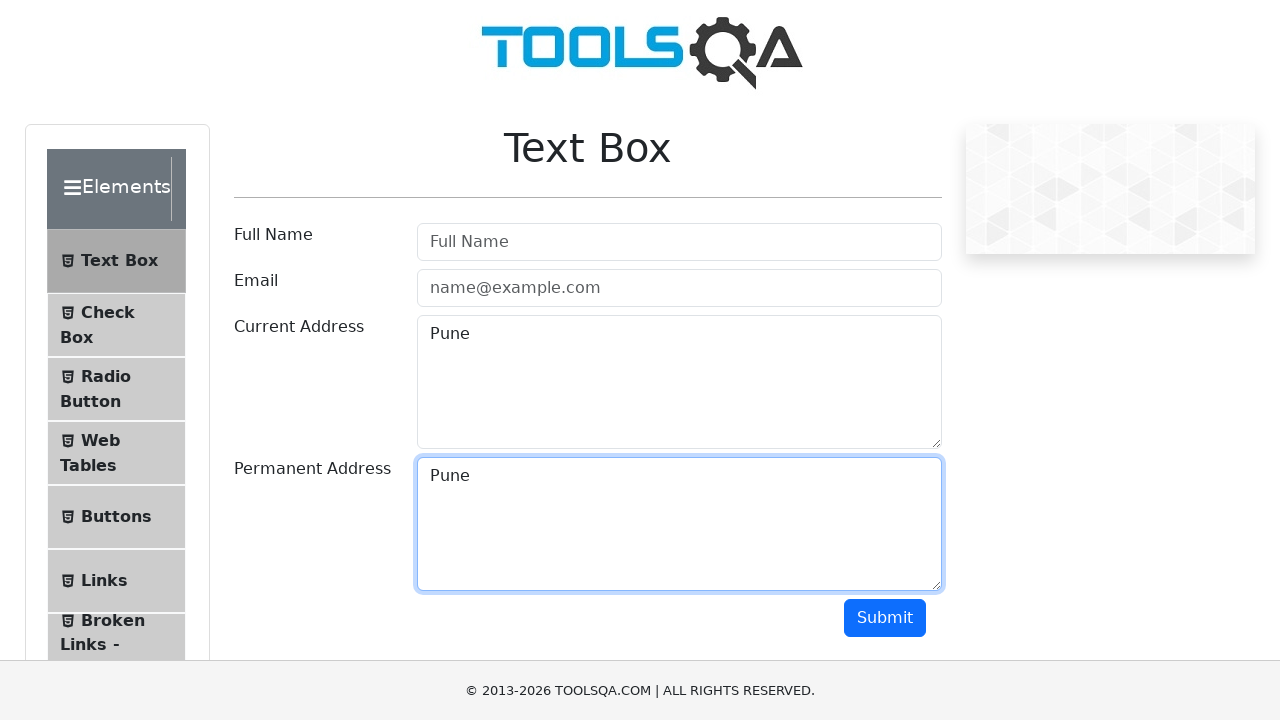

Waited 500ms for paste operation to complete
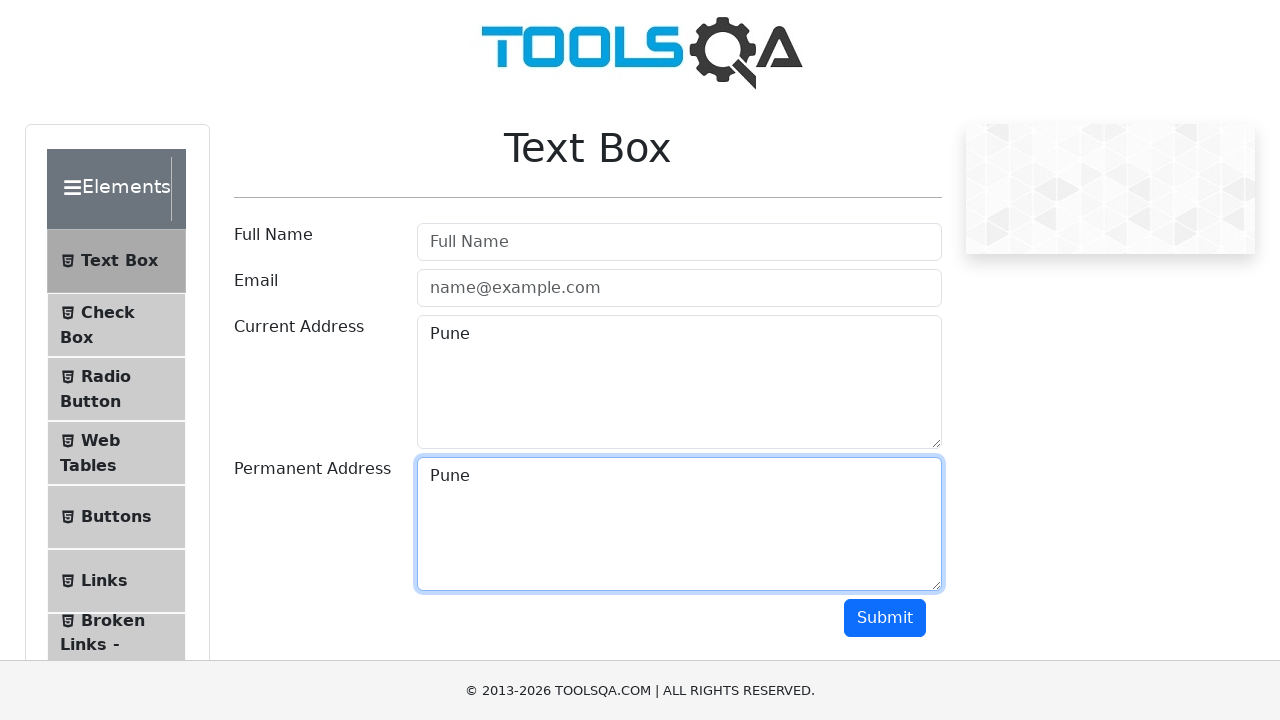

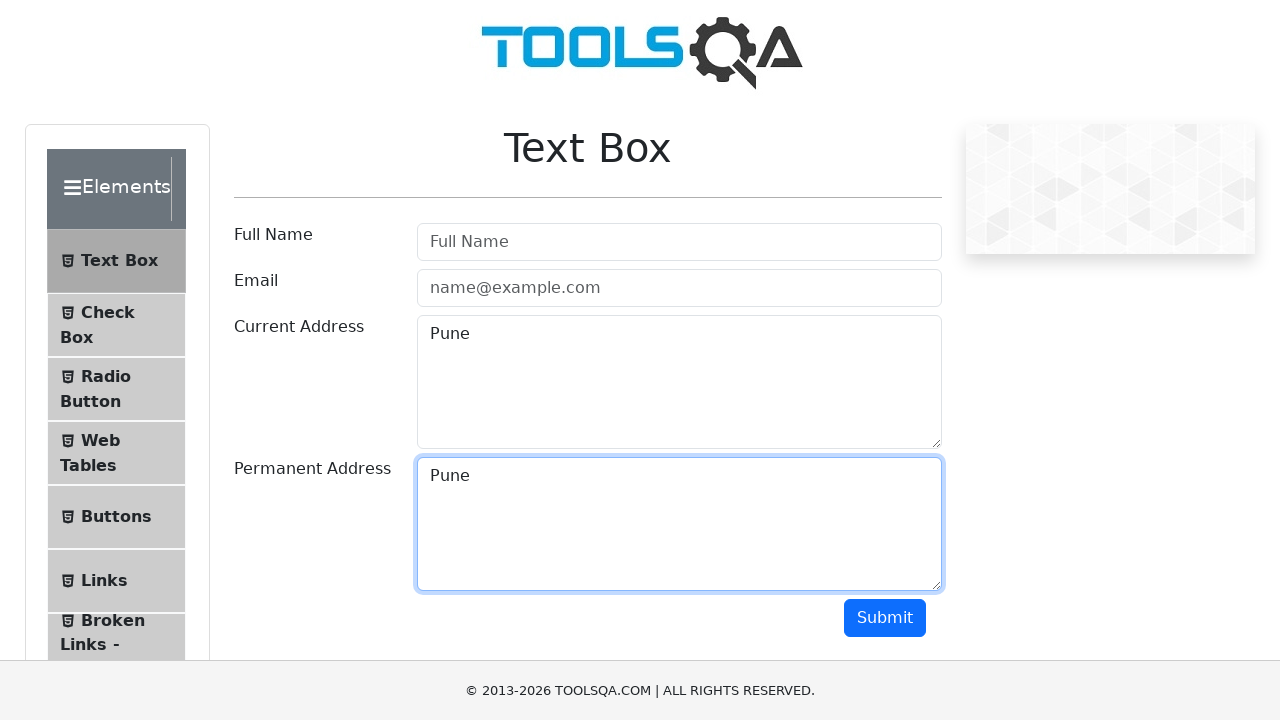